Opens a popup window from the main page and then closes only the child popup window while keeping the parent window open

Starting URL: https://omayo.blogspot.com

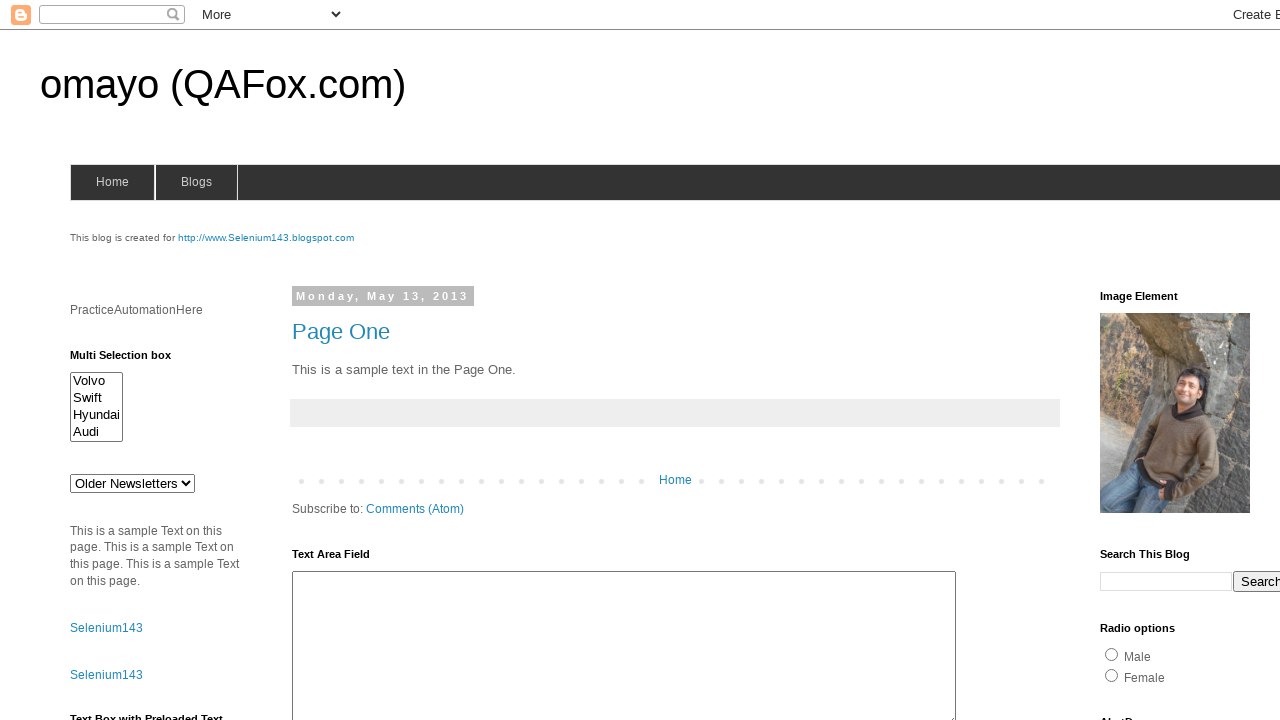

Clicked link to open popup window at (132, 360) on a:has-text('Open a popup window')
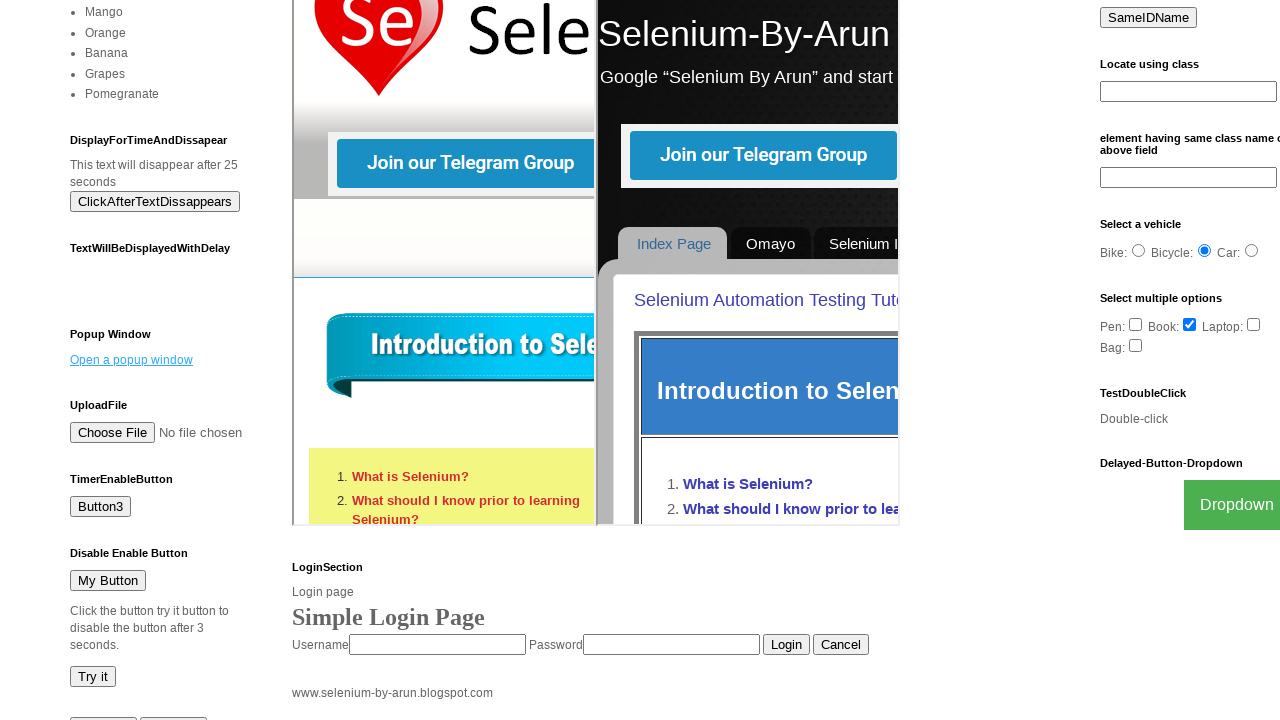

Popup window opened and reference captured
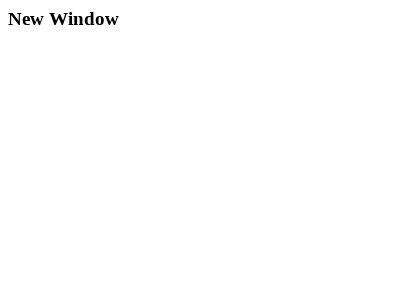

Closed child popup window
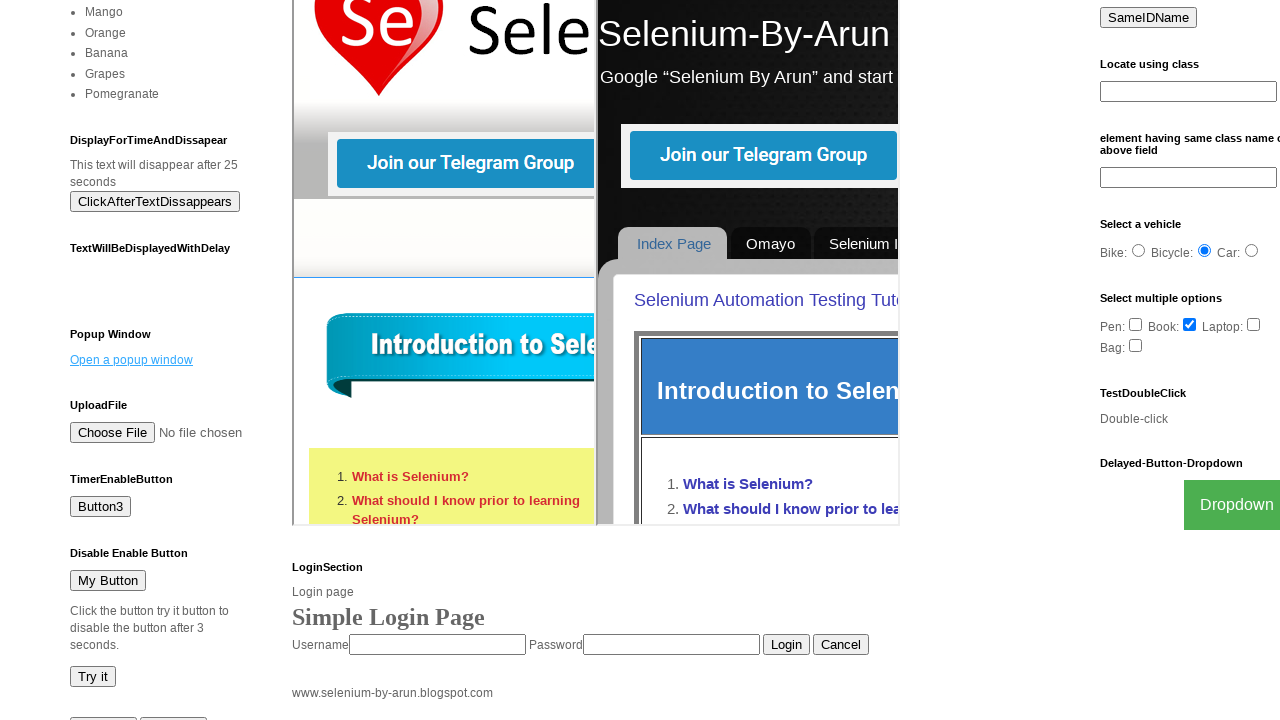

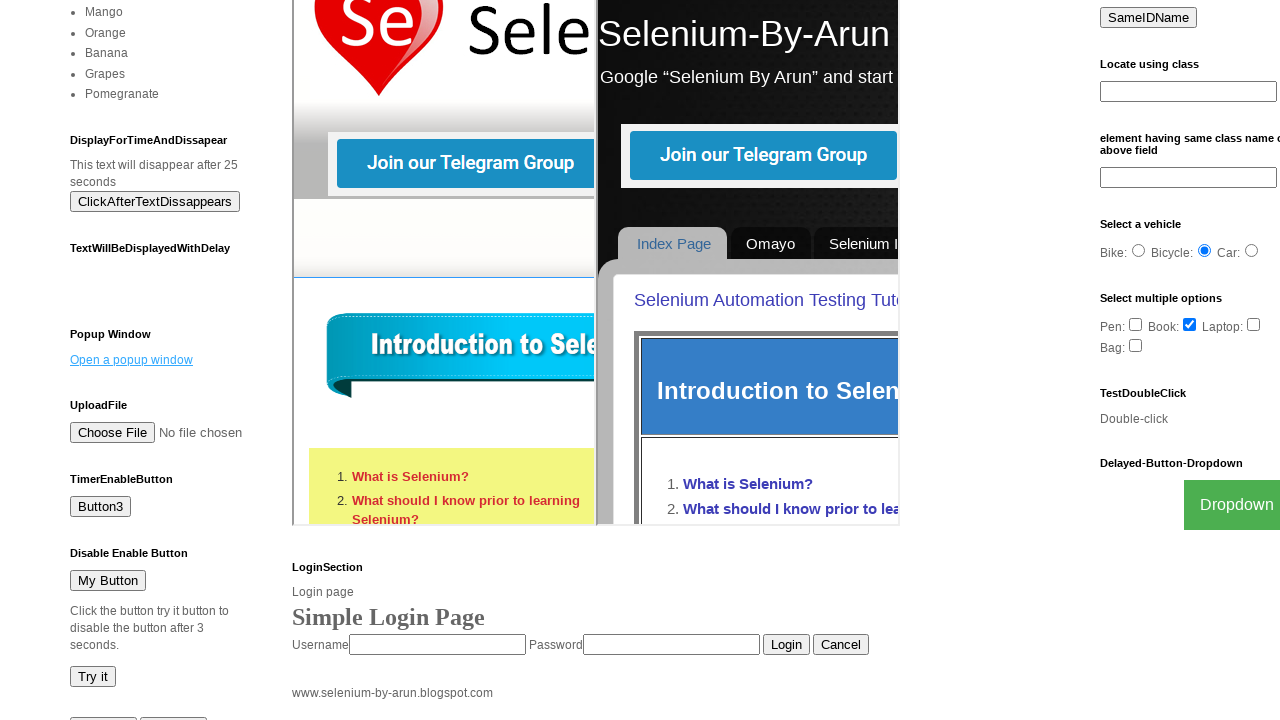